Performs a right-click context menu action on a specific element (image upload field) on the registration page

Starting URL: http://demo.automationtesting.in/Register.html

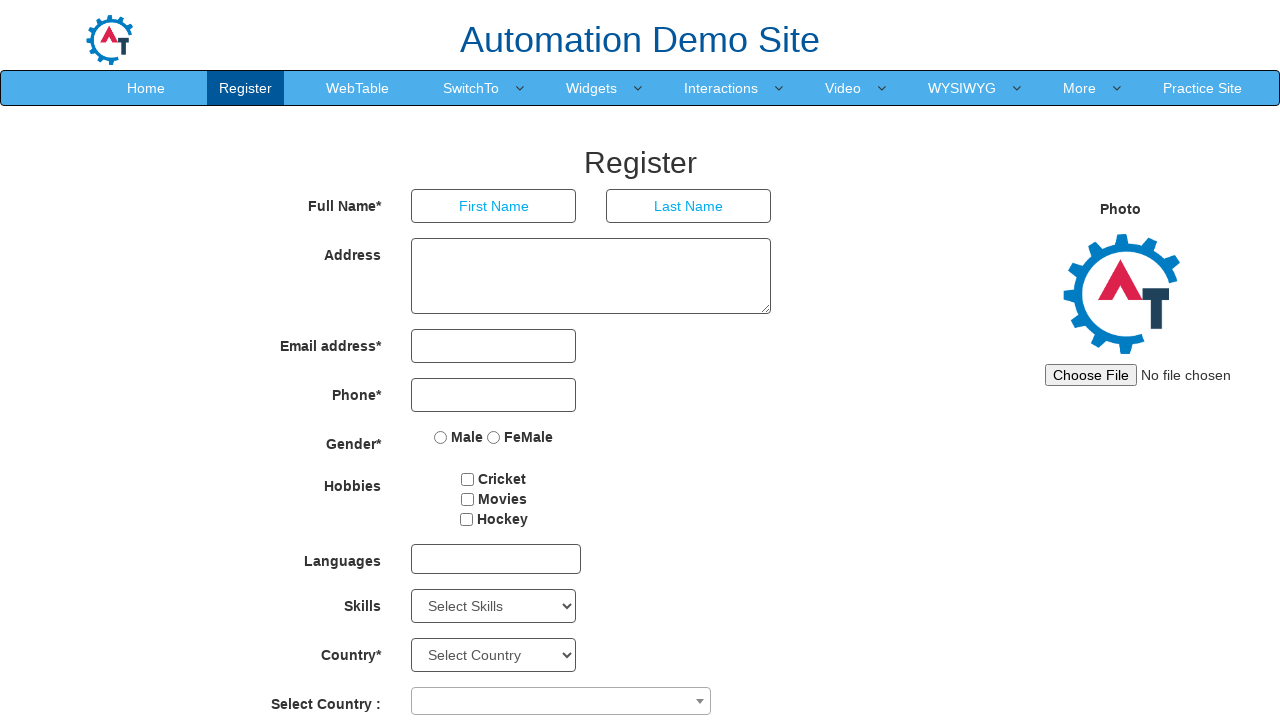

Right-clicked on image upload field to open context menu at (1144, 375) on #imagesrc
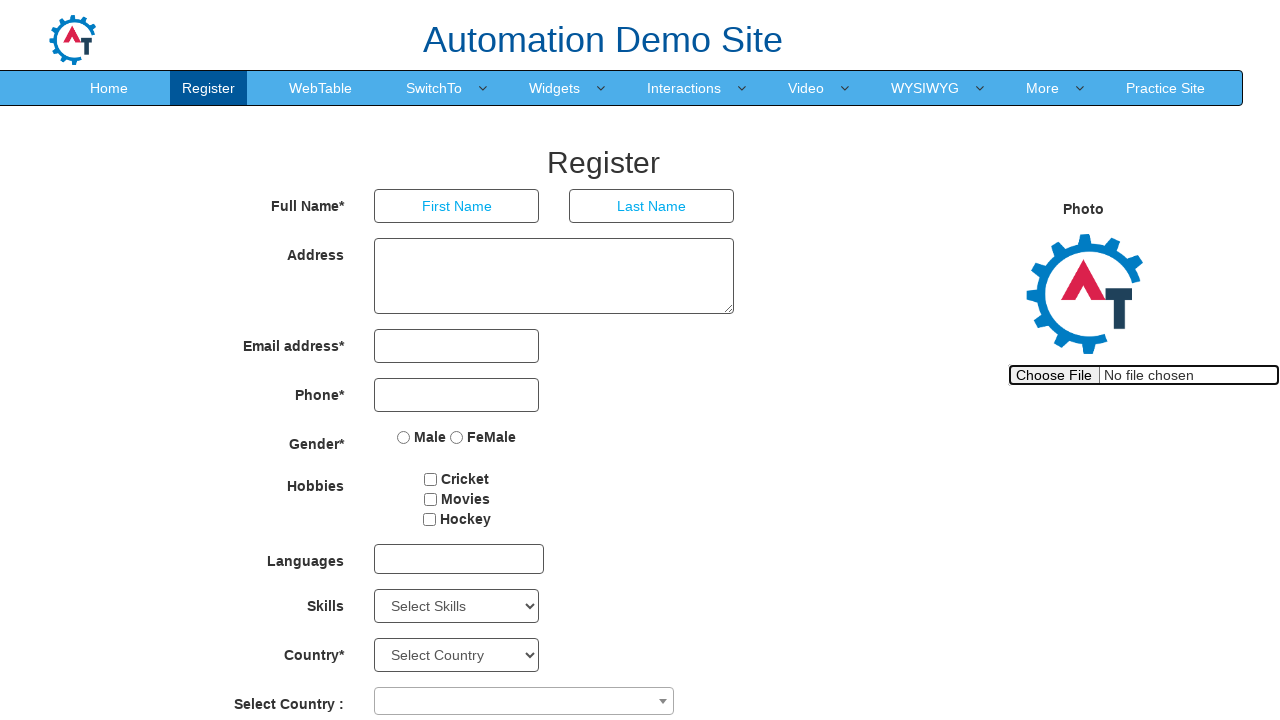

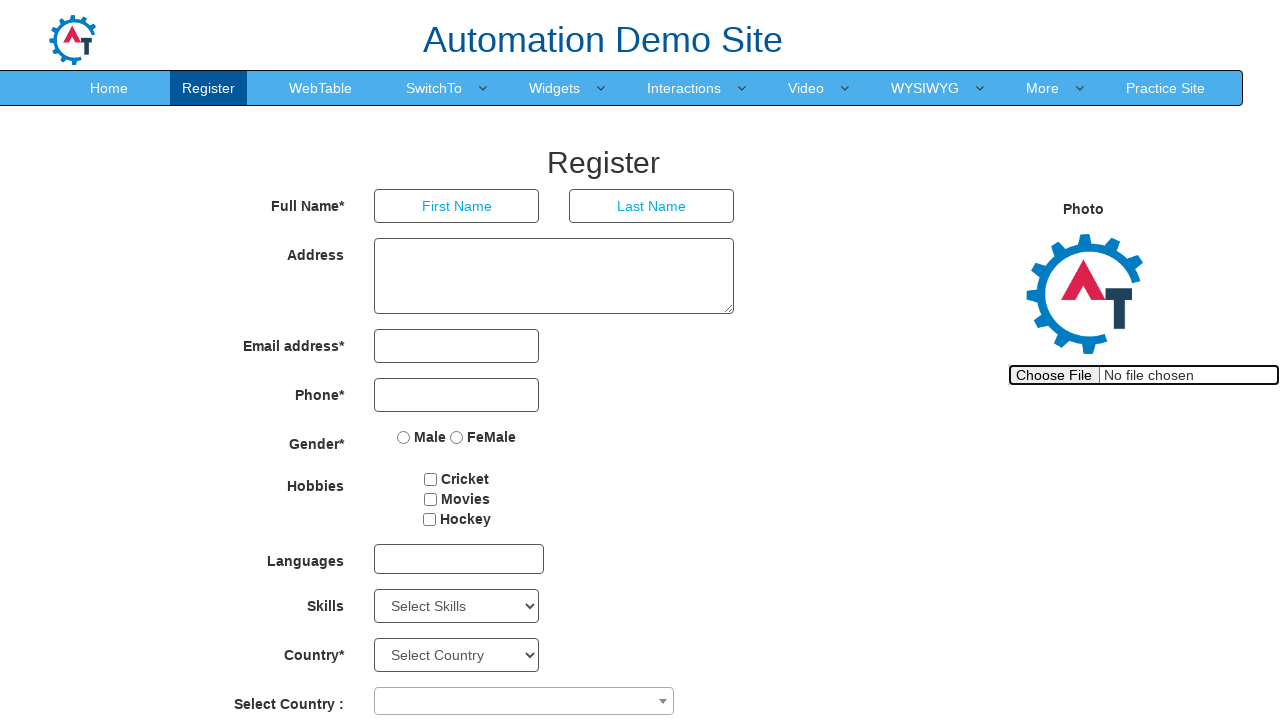